Tests file download functionality by navigating to a download page and clicking on a file link to download it, then verifies the download completed successfully.

Starting URL: https://the-internet.herokuapp.com/download

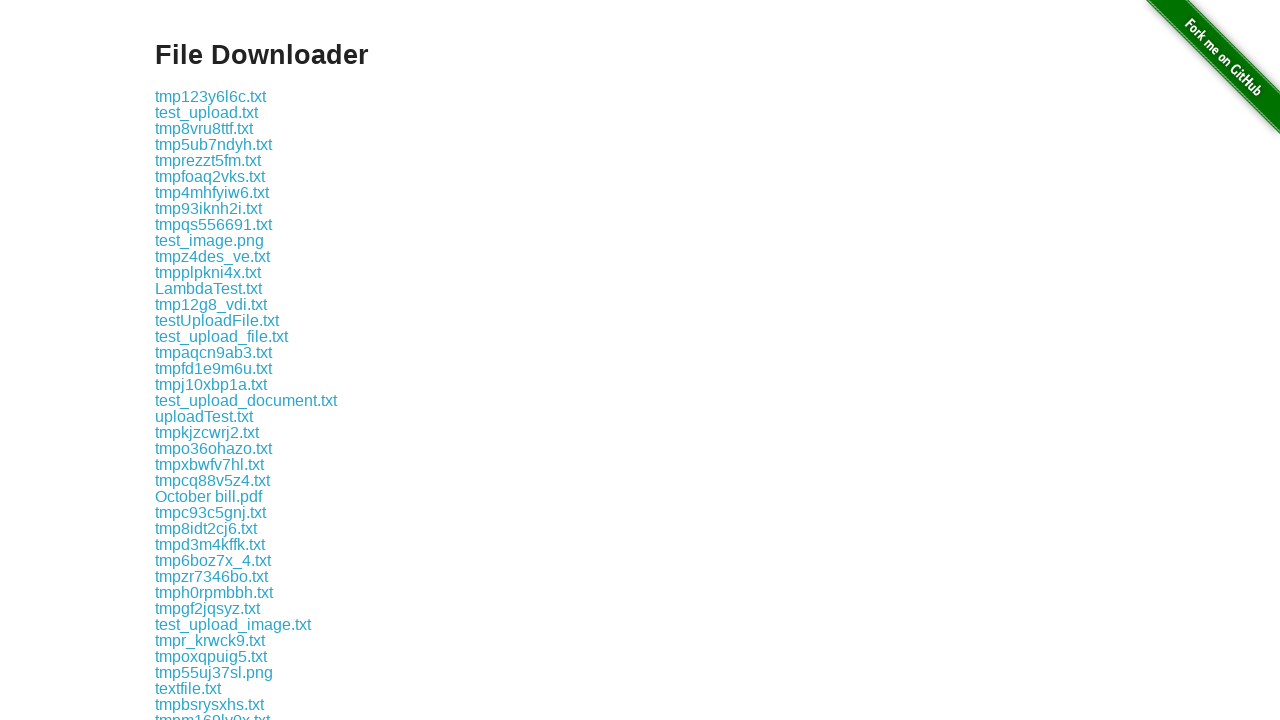

Clicked on Test.txt file link to initiate download at (208, 288) on a:text('Test.txt')
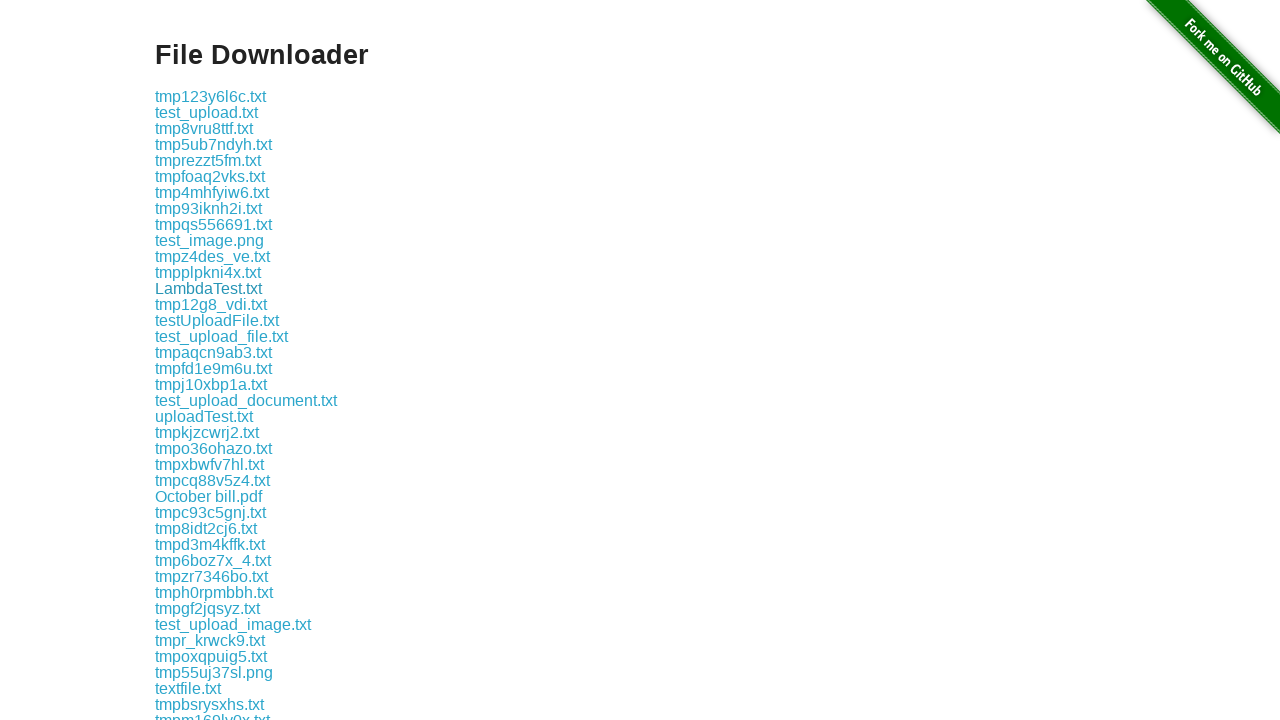

Download completed and download object obtained
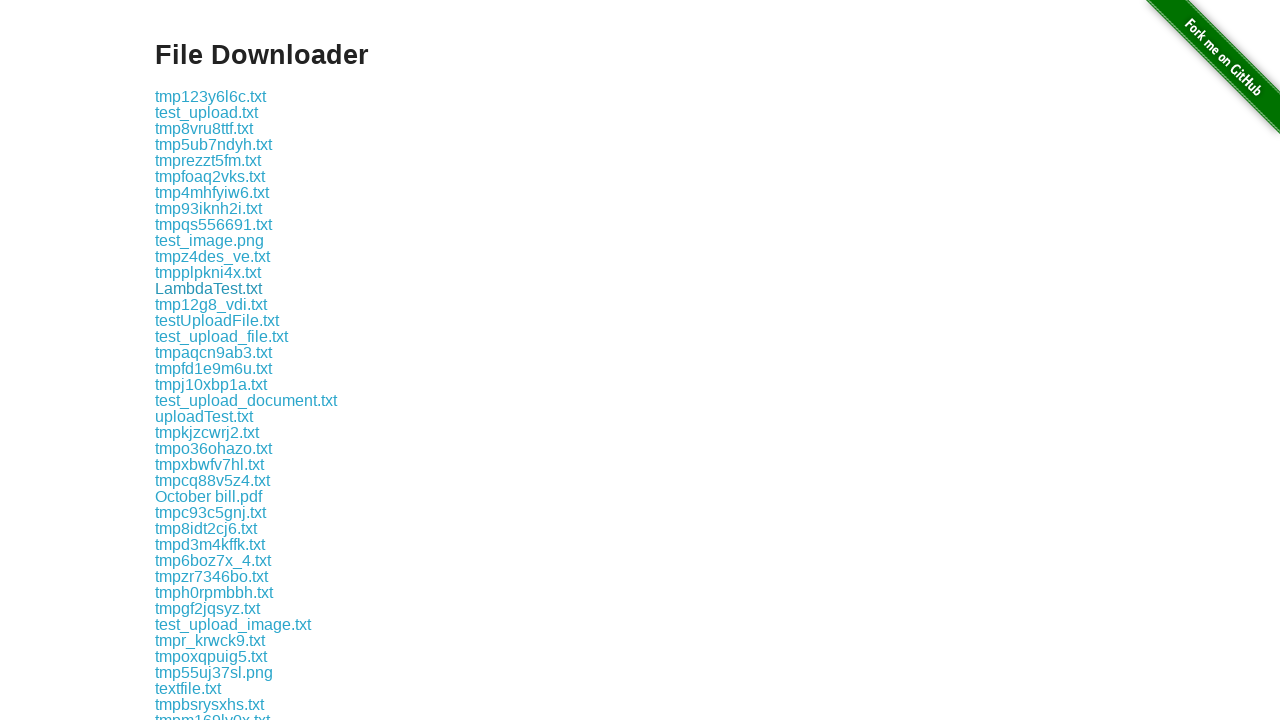

Retrieved download file path
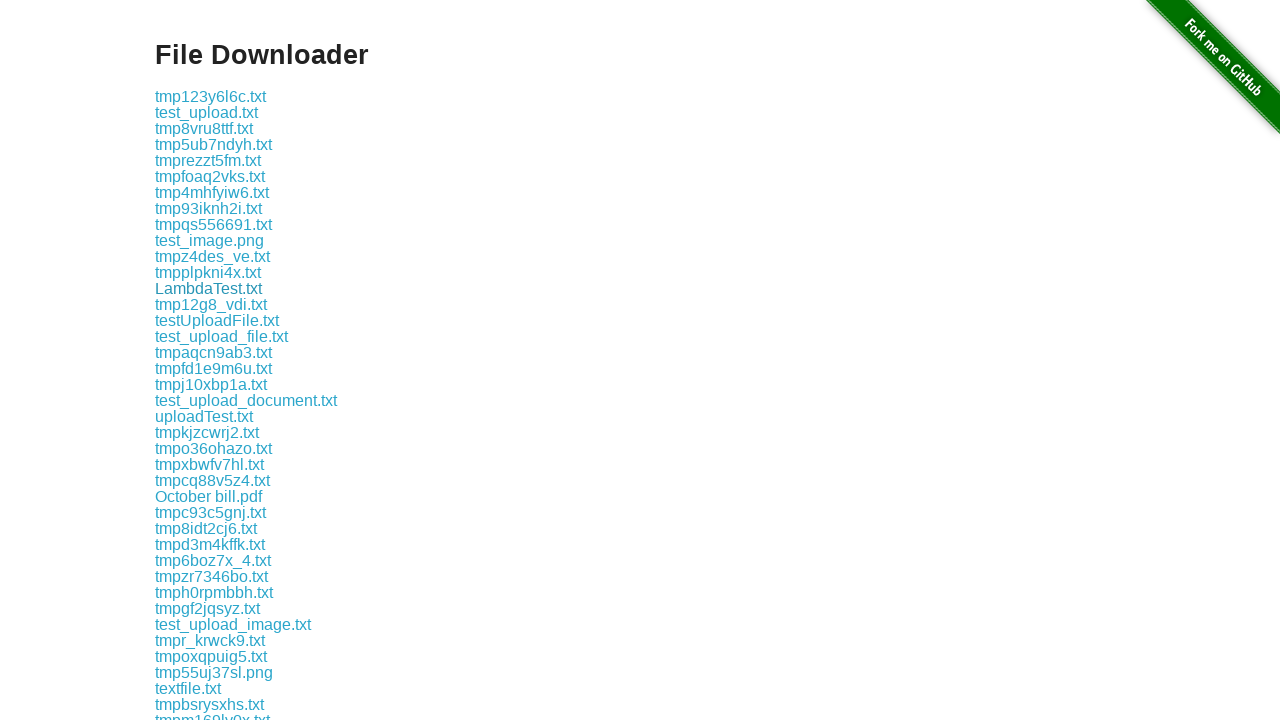

Verified download succeeded - file path is not None
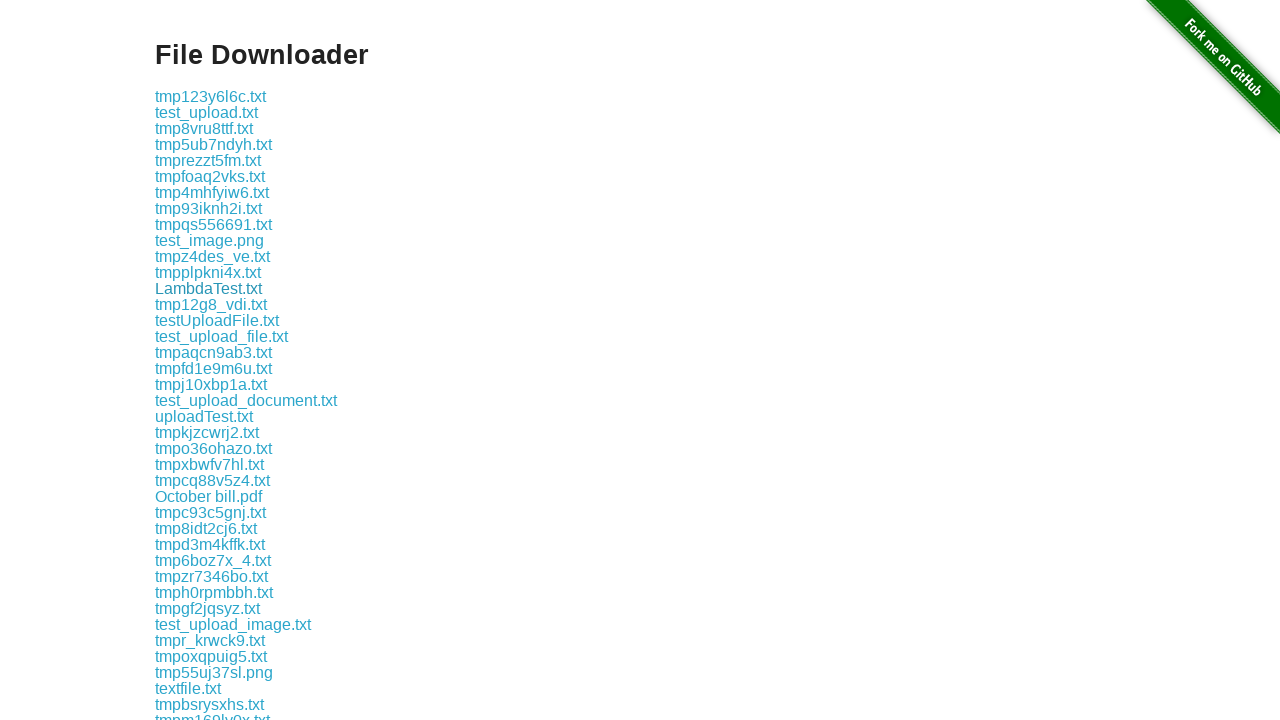

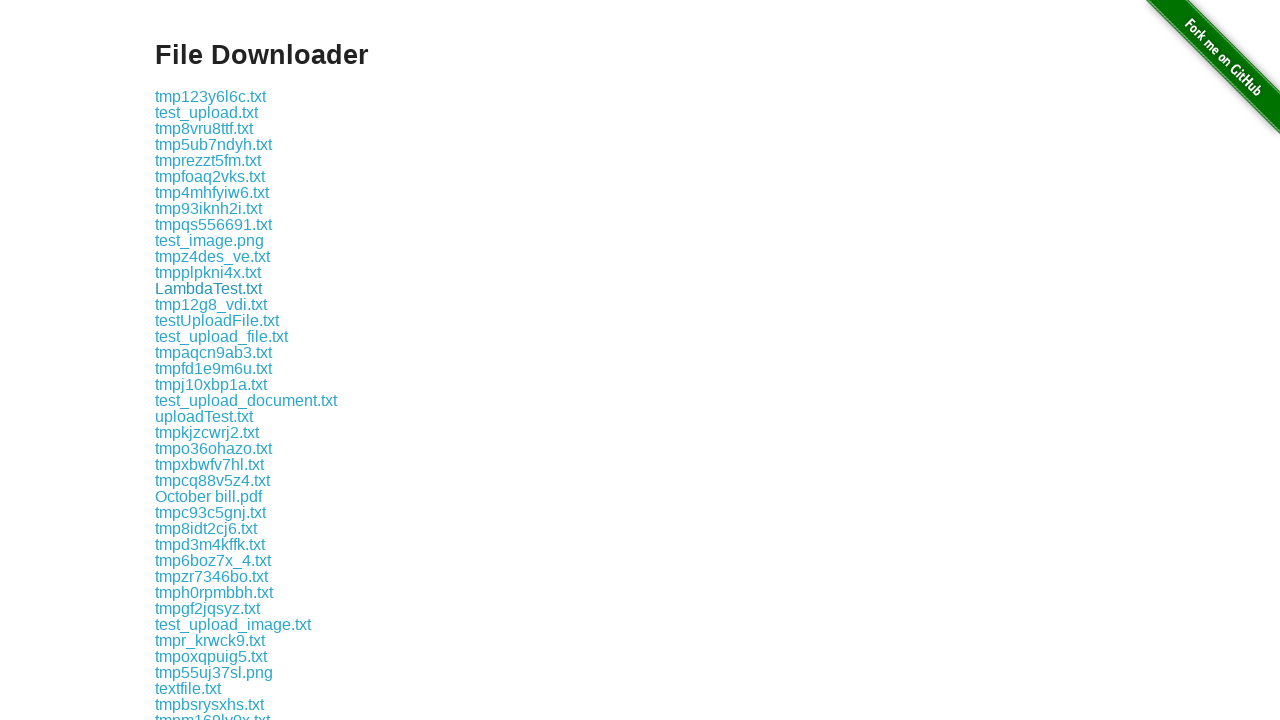